Tests form interaction by filling a name field, clicking a confirm button, and dismissing the resulting alert dialog

Starting URL: https://rahulshettyacademy.com/AutomationPractice/

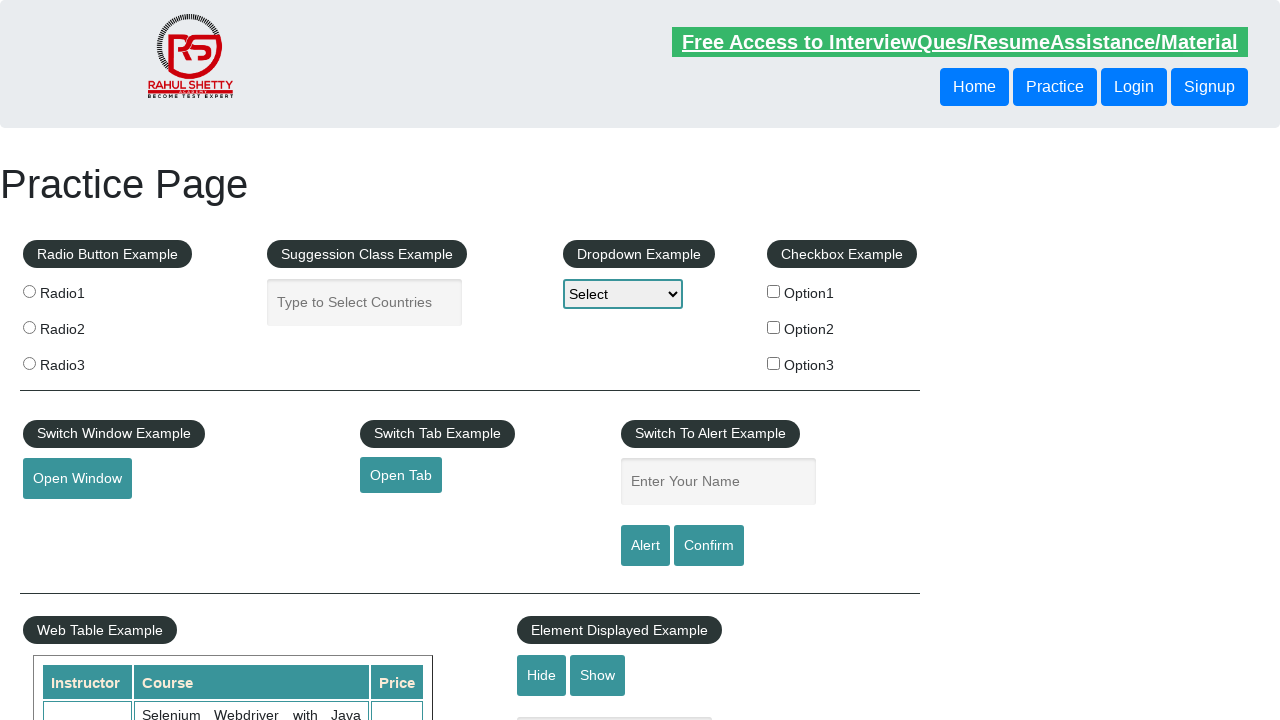

Filled name field with 'Aman' on input#name
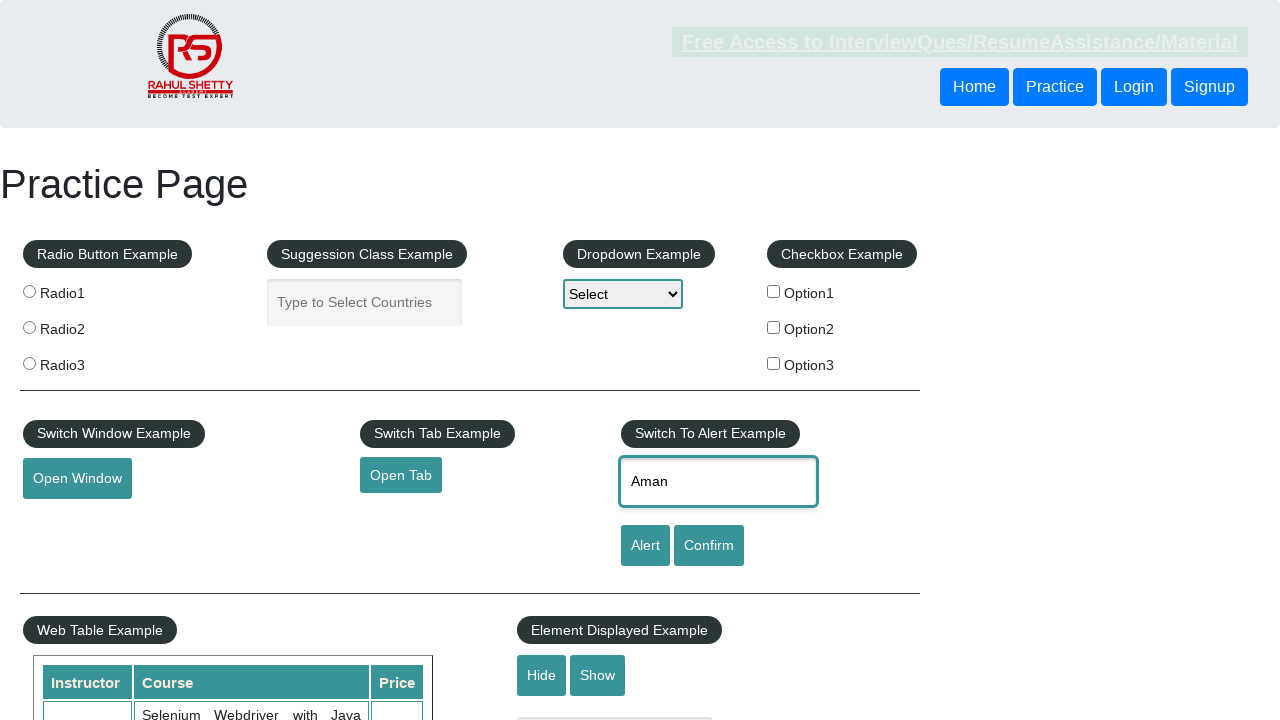

Clicked confirm button at (709, 546) on input#confirmbtn
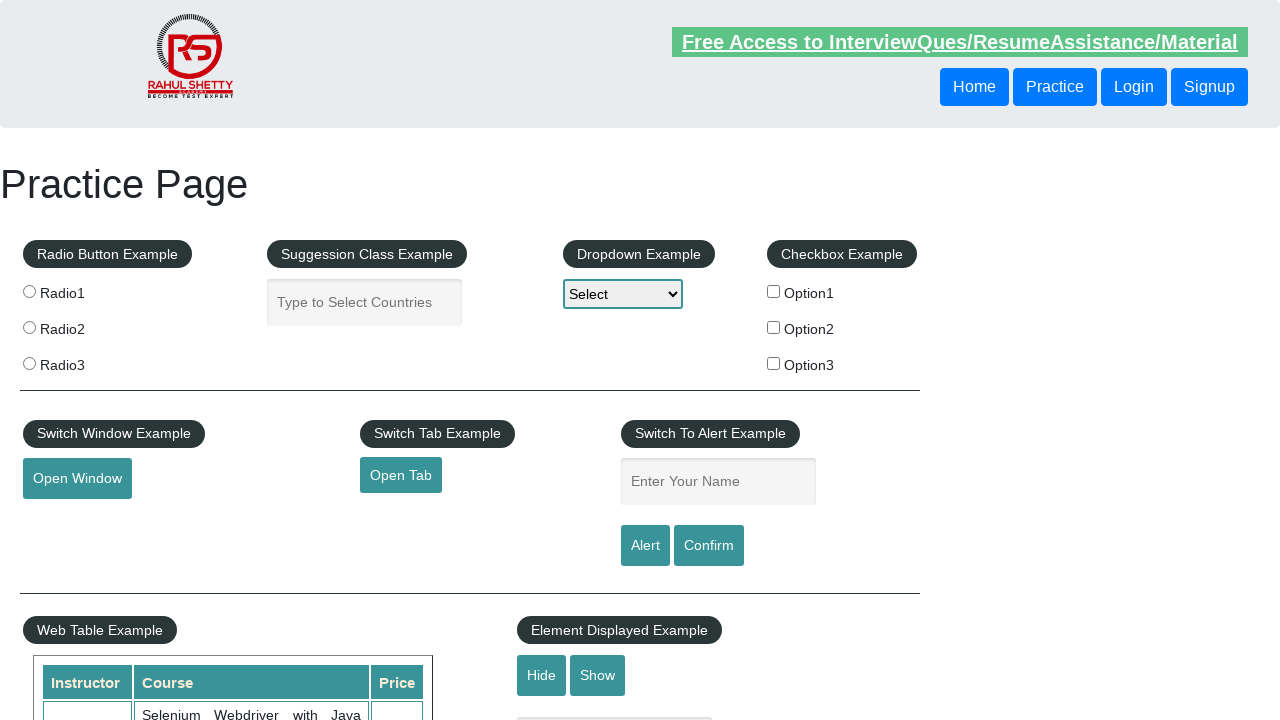

Set up dialog handler to dismiss alerts
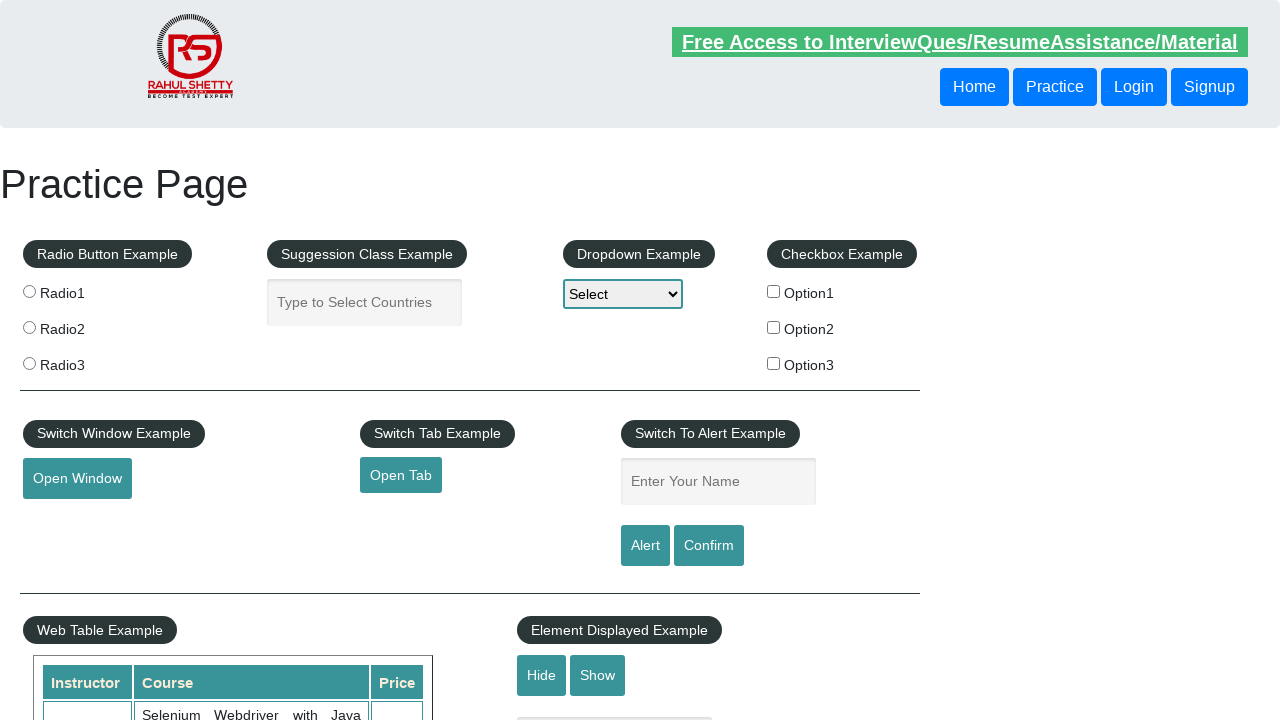

Waited 2 seconds for alert to appear and be dismissed
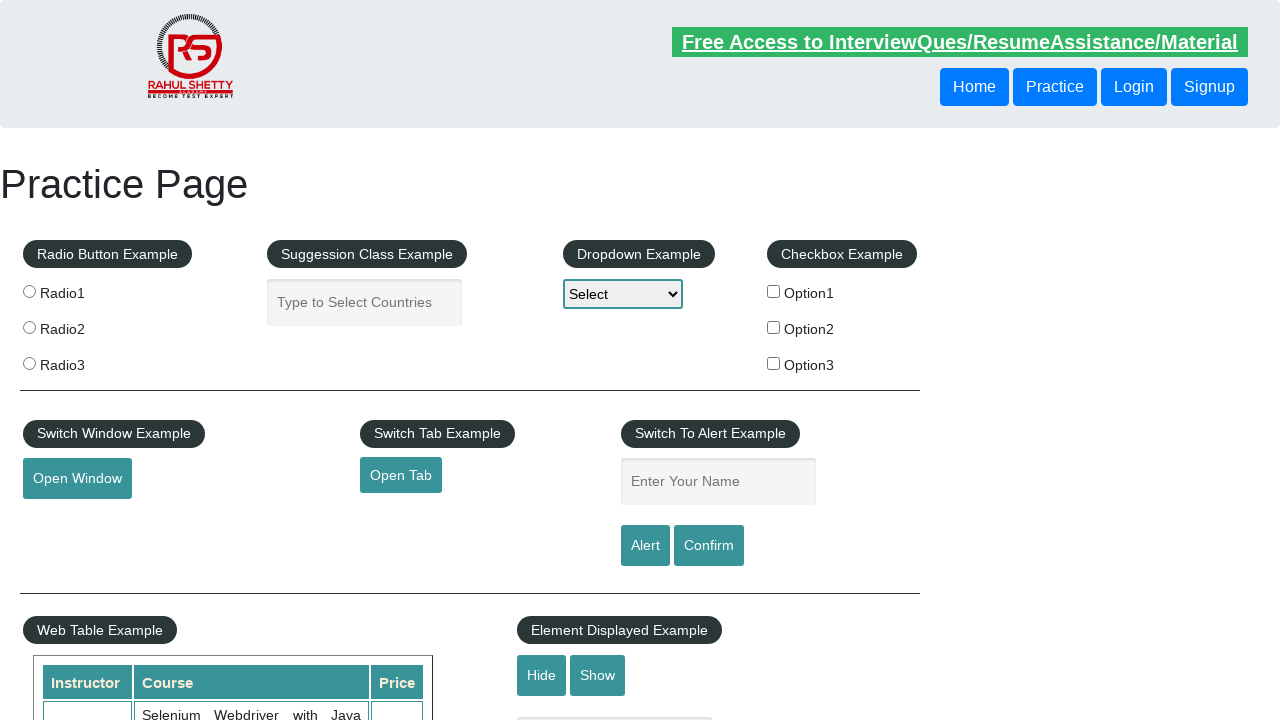

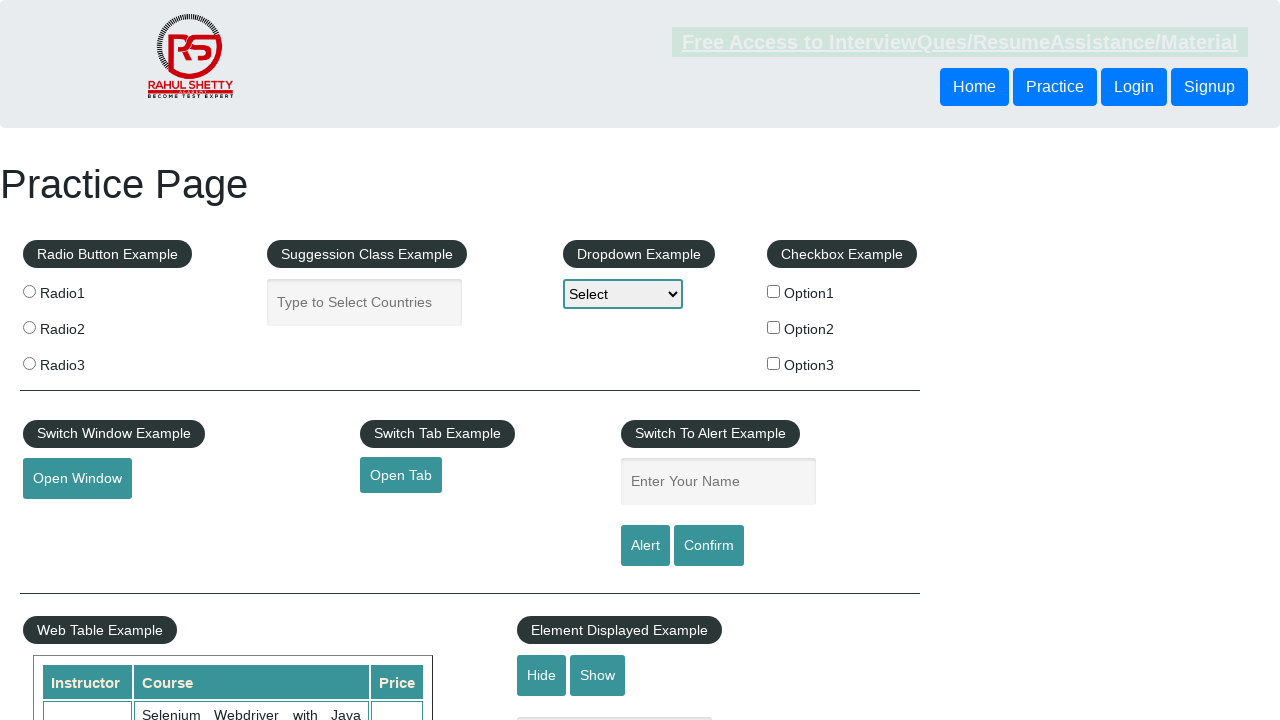